Navigates to a Selenium example page, maximizes the browser window, and verifies the page loads by checking for content.

Starting URL: http://crossbrowsertesting.github.io/selenium_example_page.html

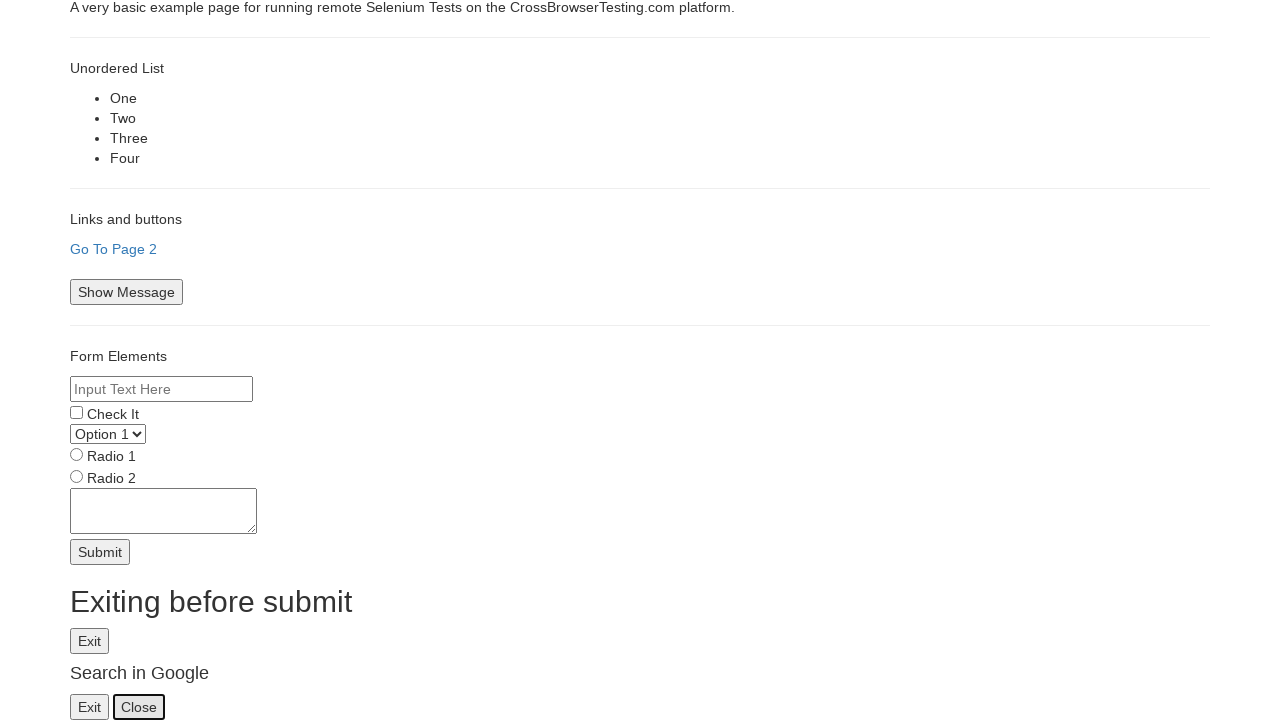

Navigated to Selenium example page
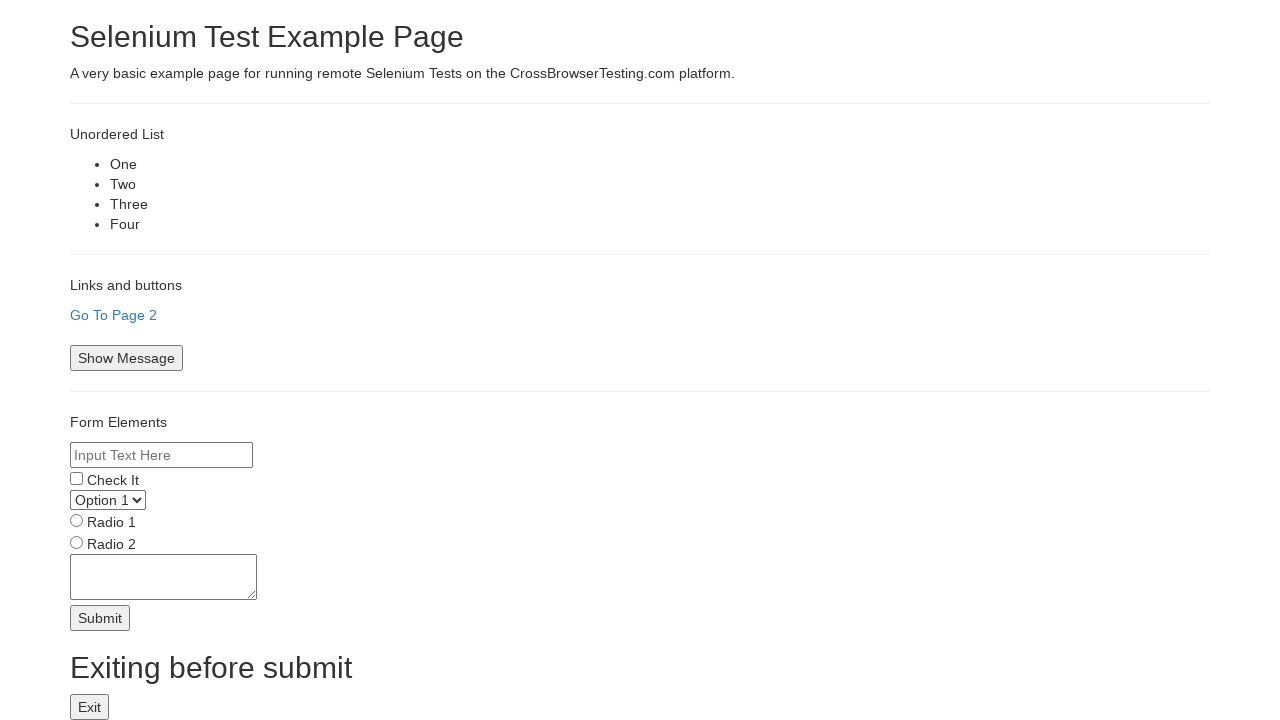

Maximized browser window to 1920x1080
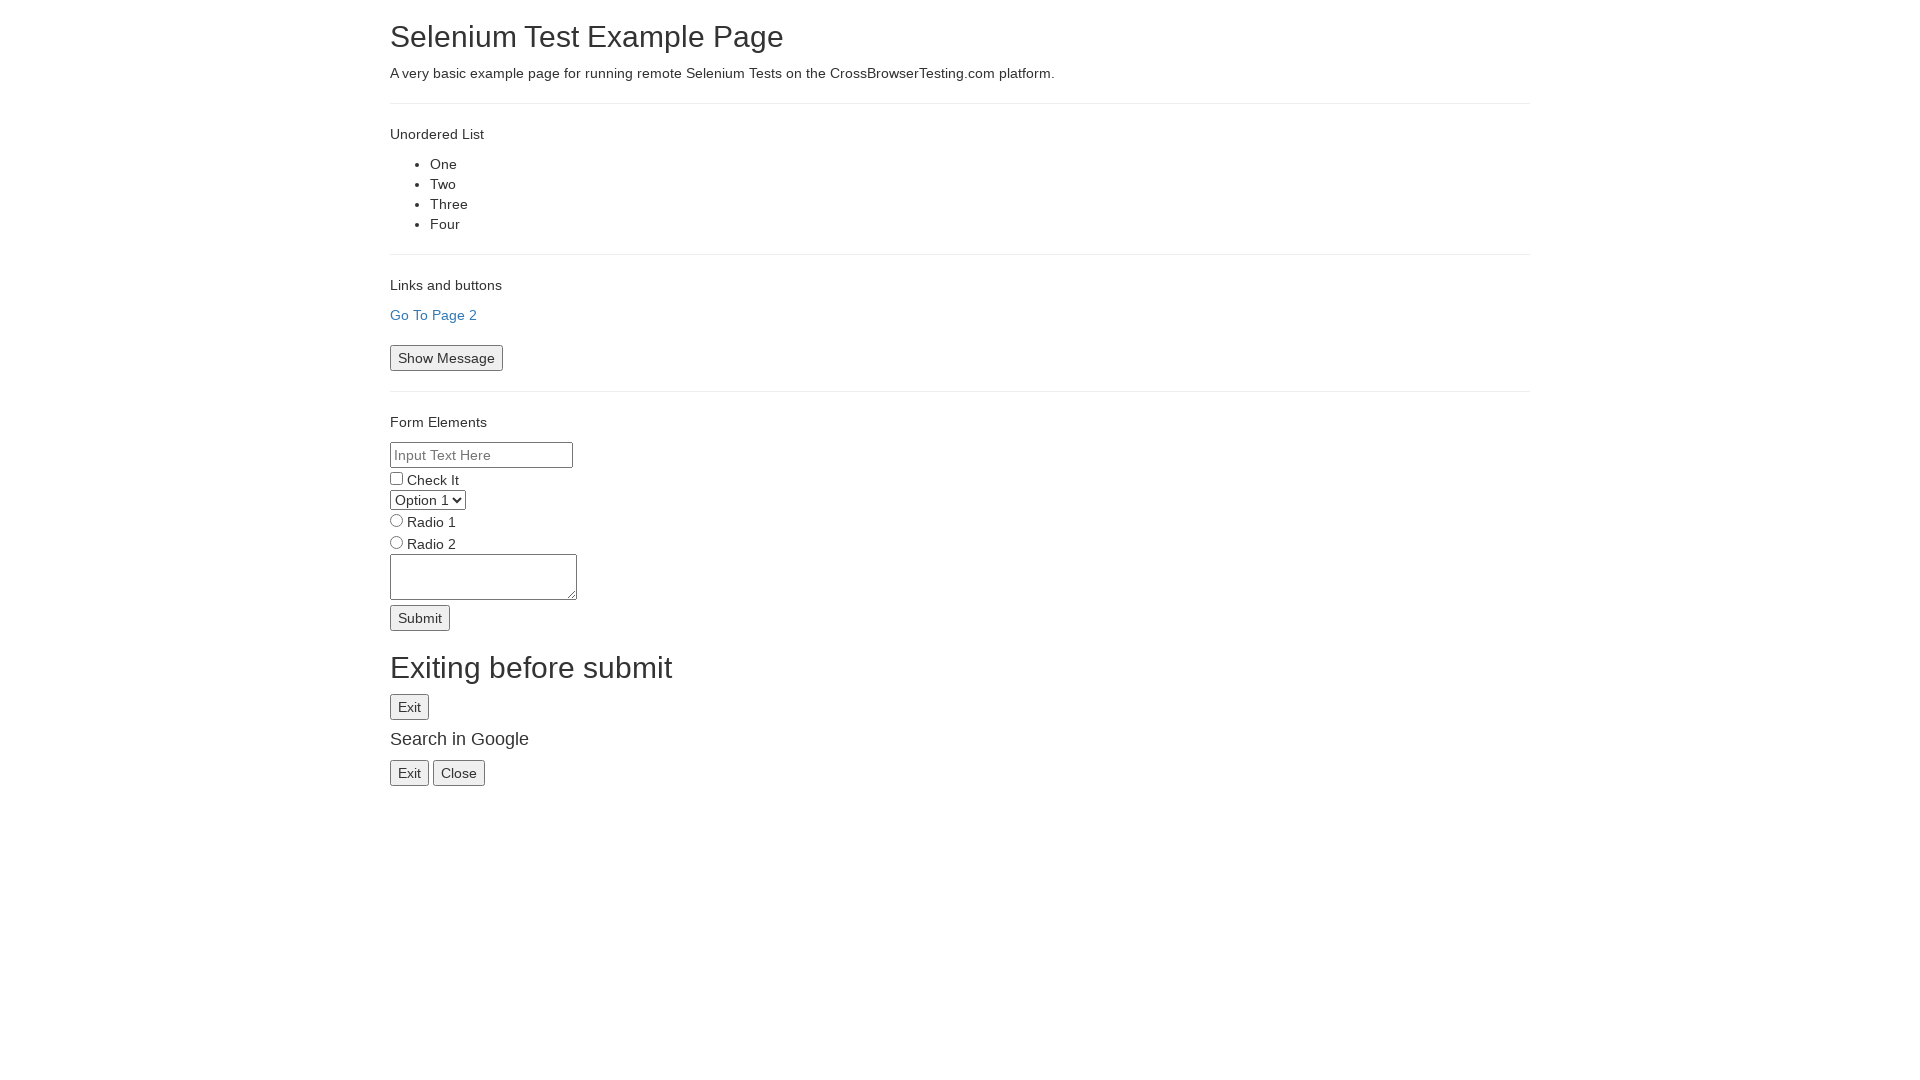

Page DOM content loaded
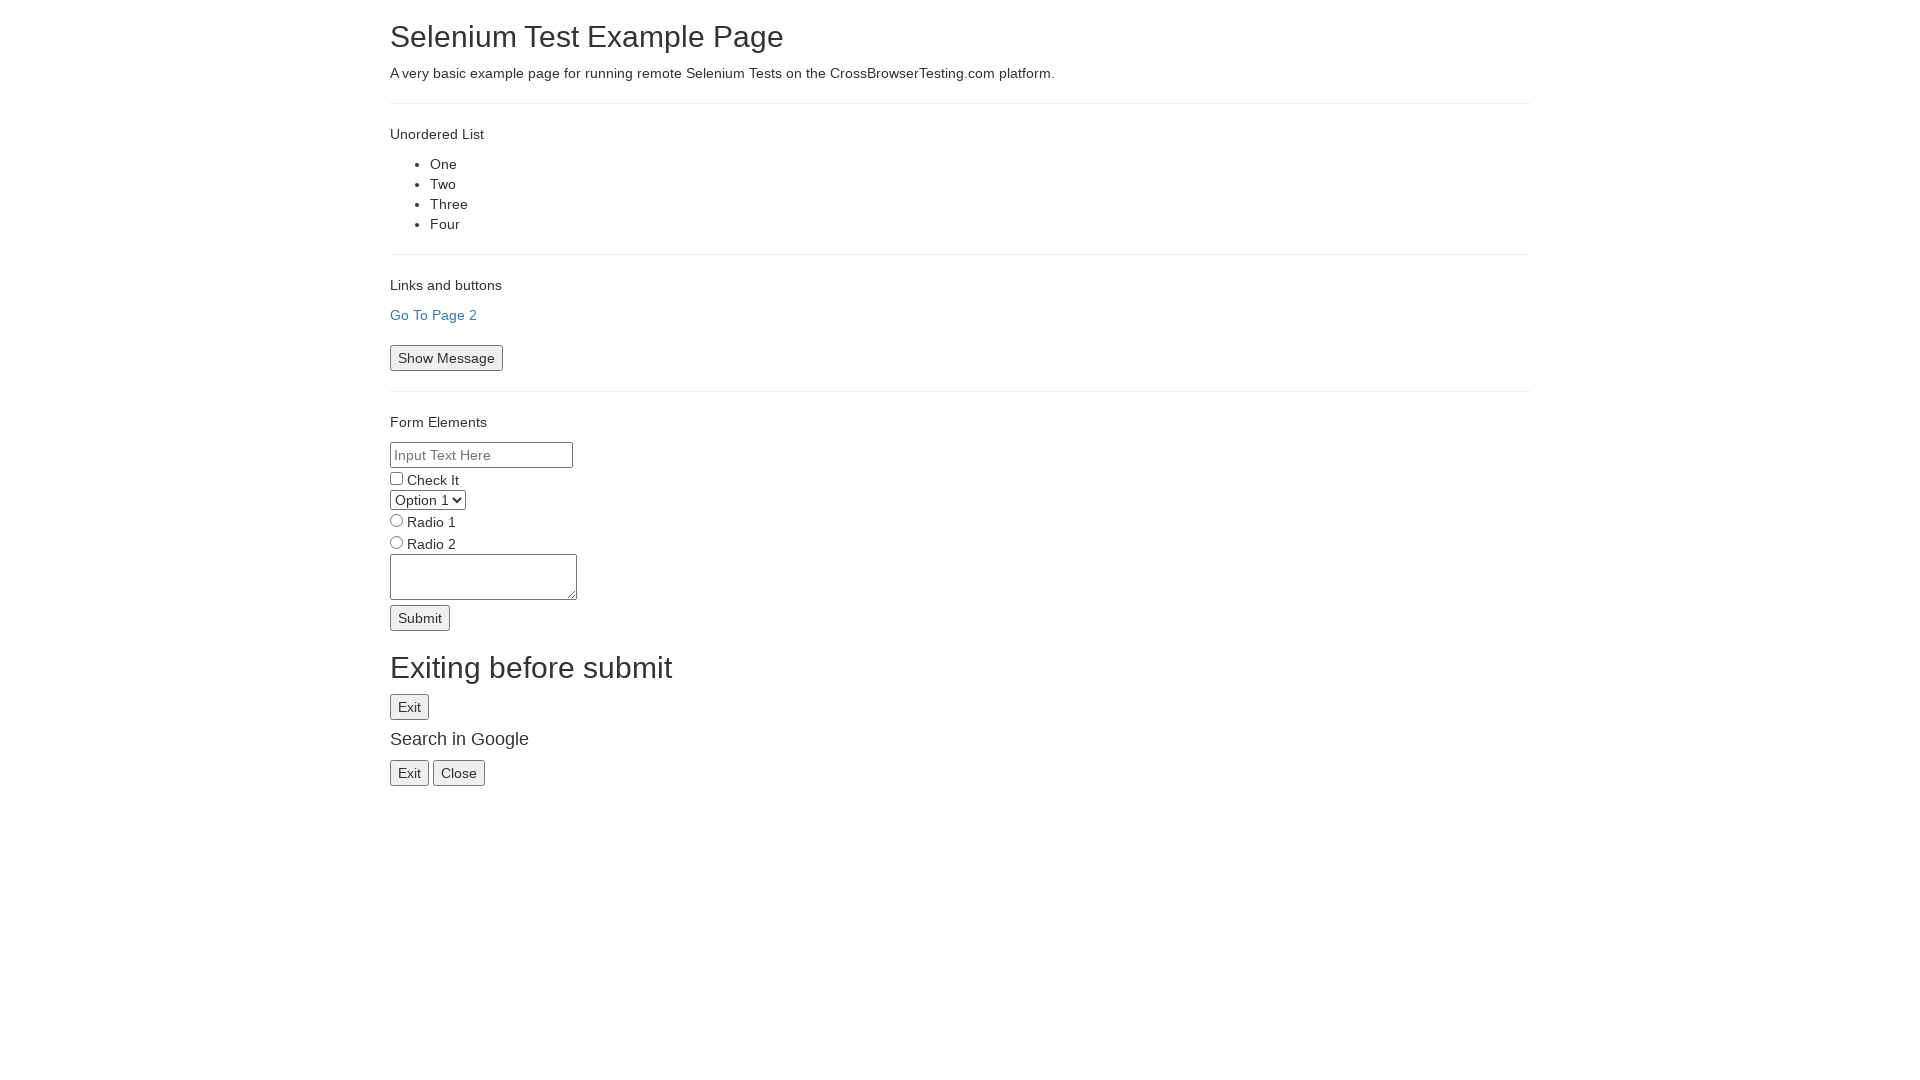

Page title retrieved: Selenium Test Example Page
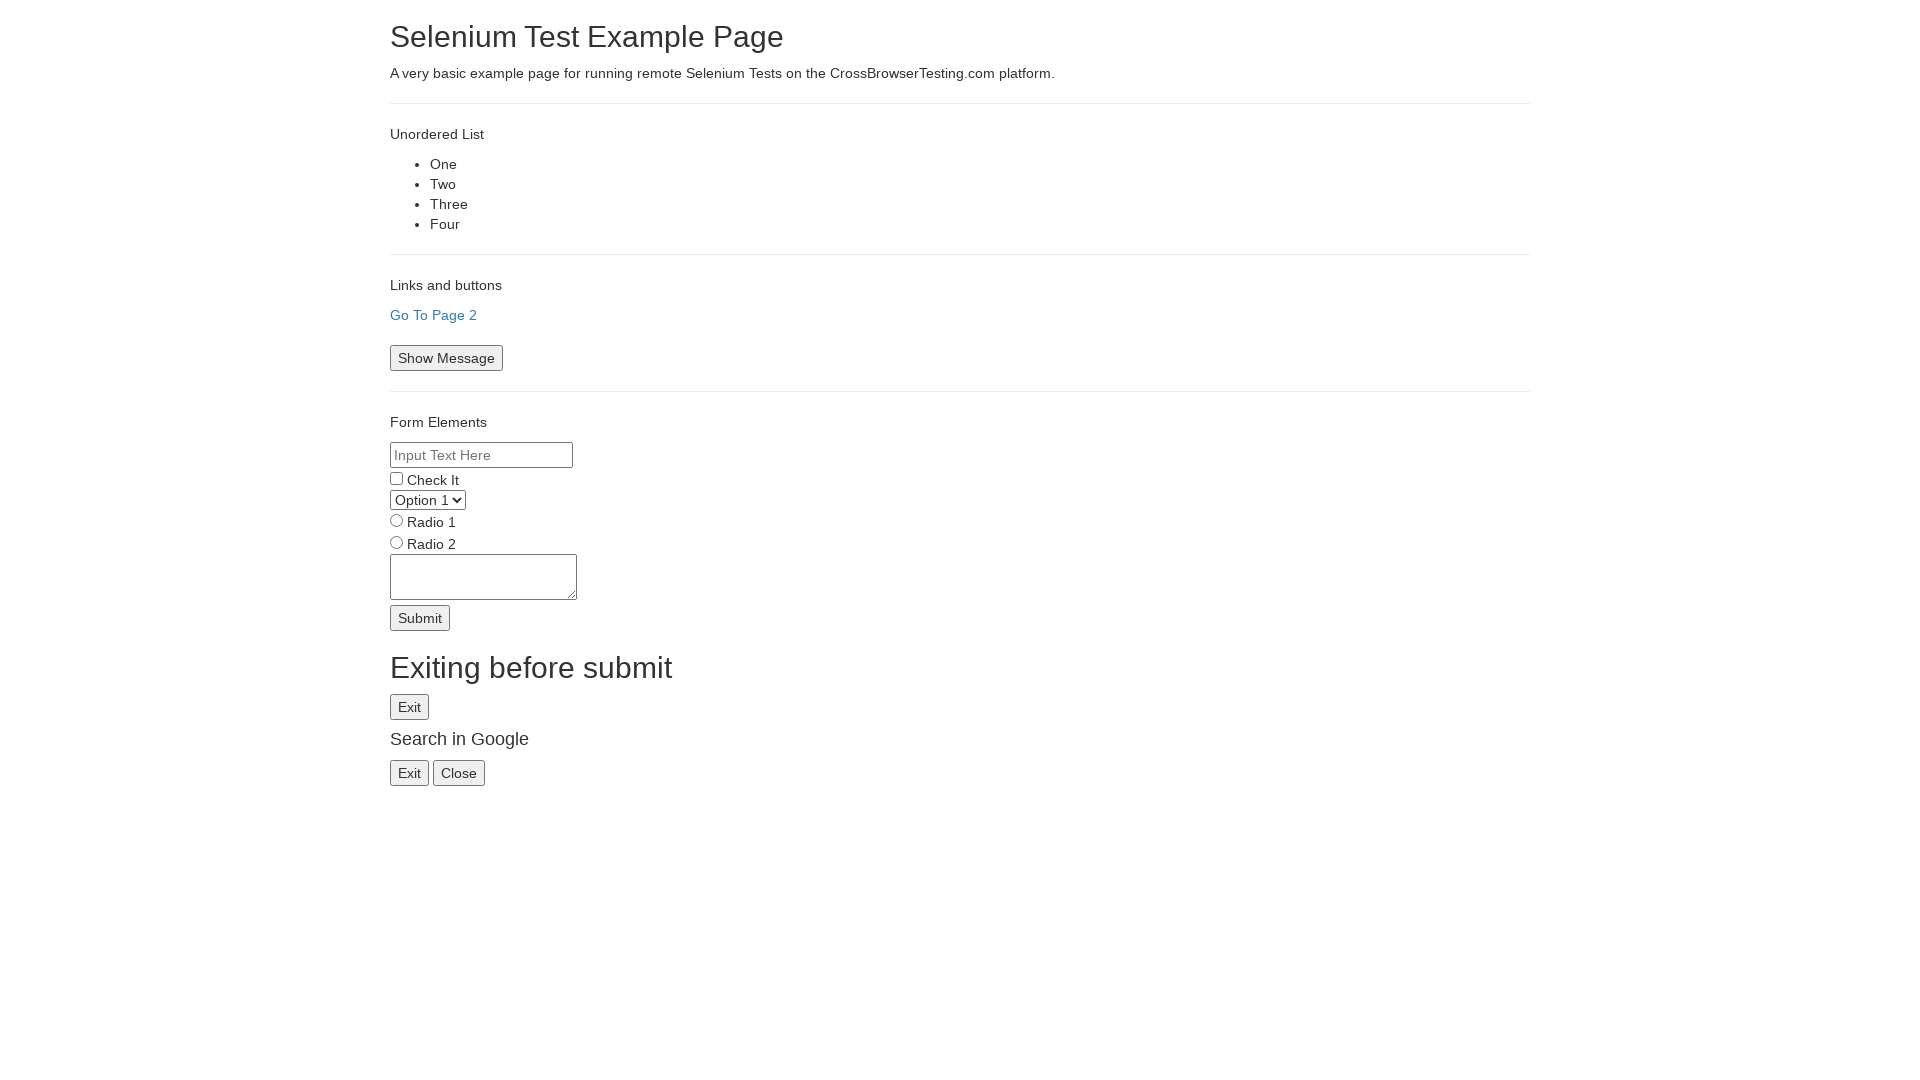

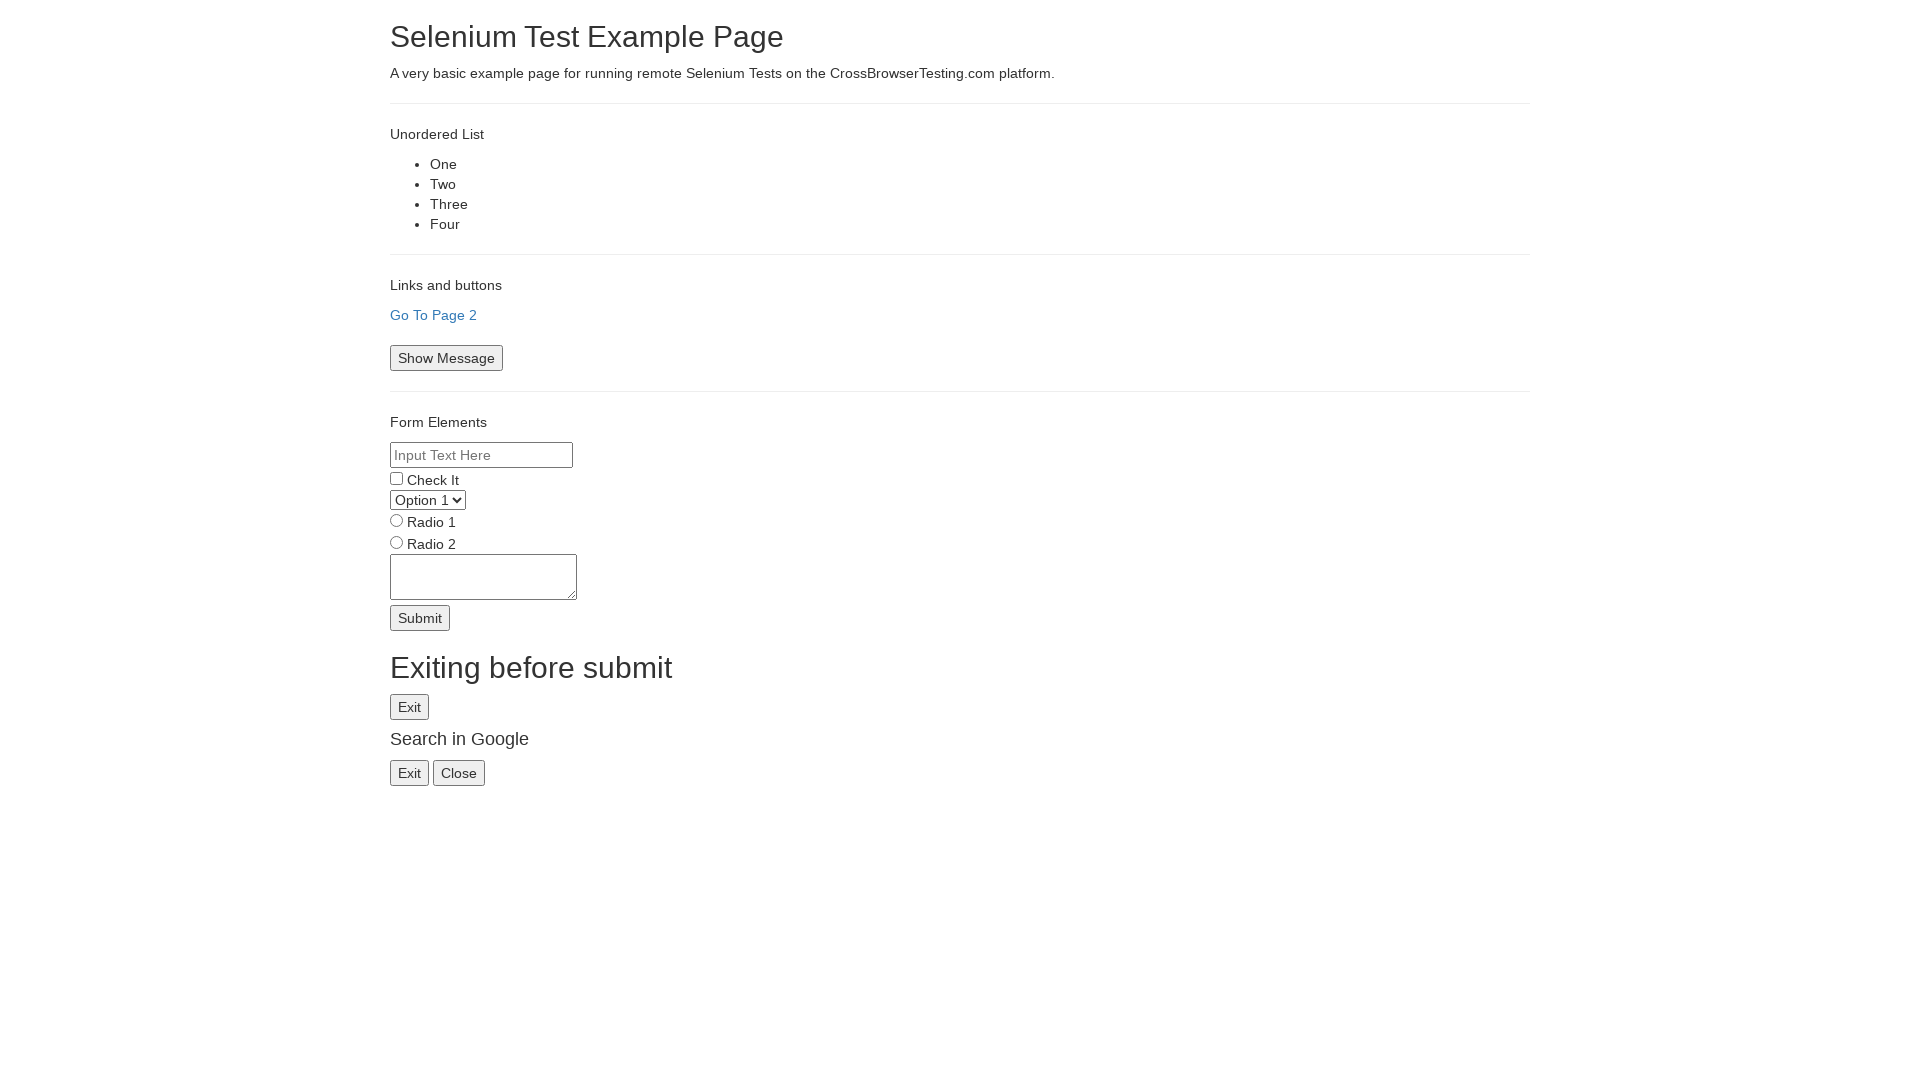